Navigates to Python.org which should redirect/rewrite to Wikipedia.org and waits for the page to load.

Starting URL: https://www.python.org/

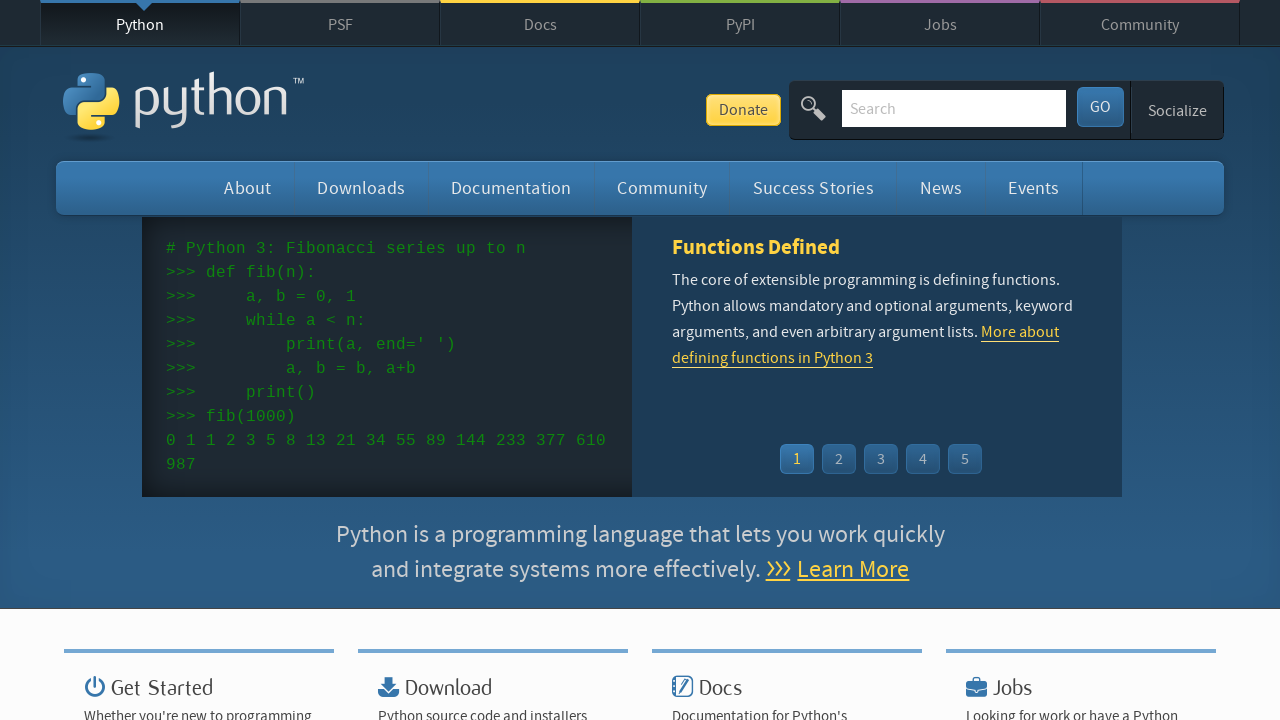

Navigated to https://www.python.org/
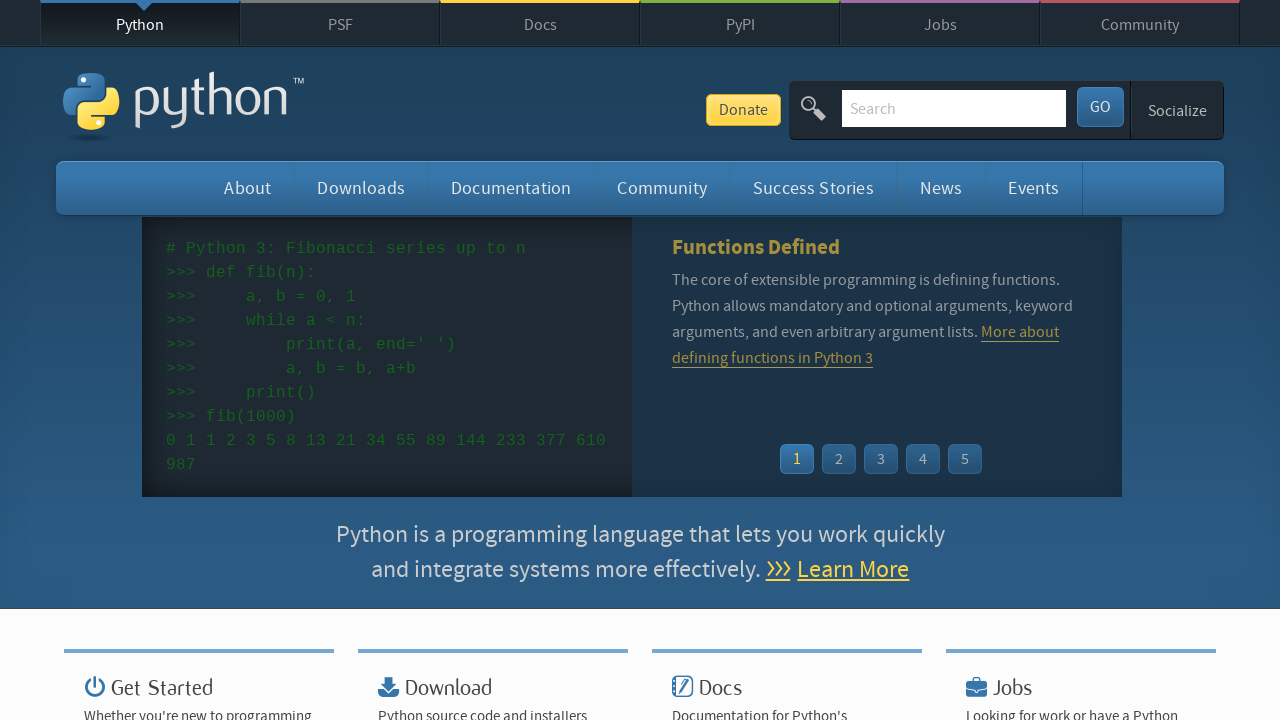

Page loaded completely and network idle
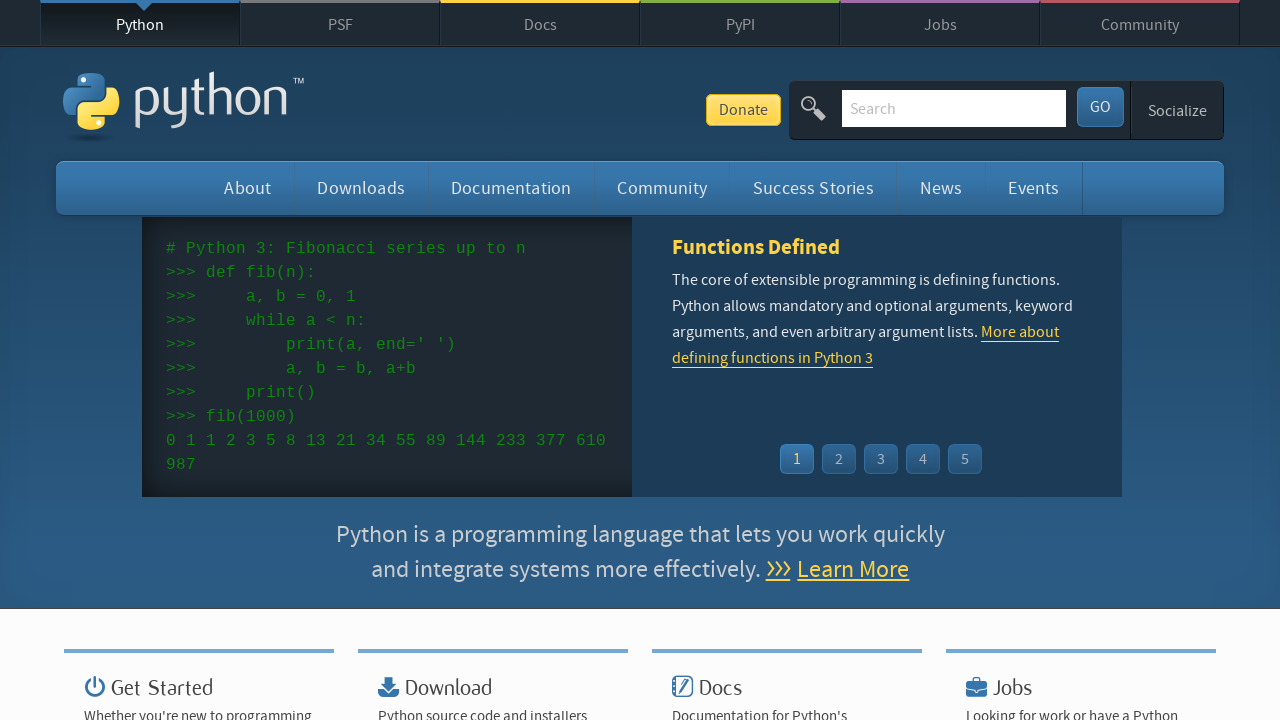

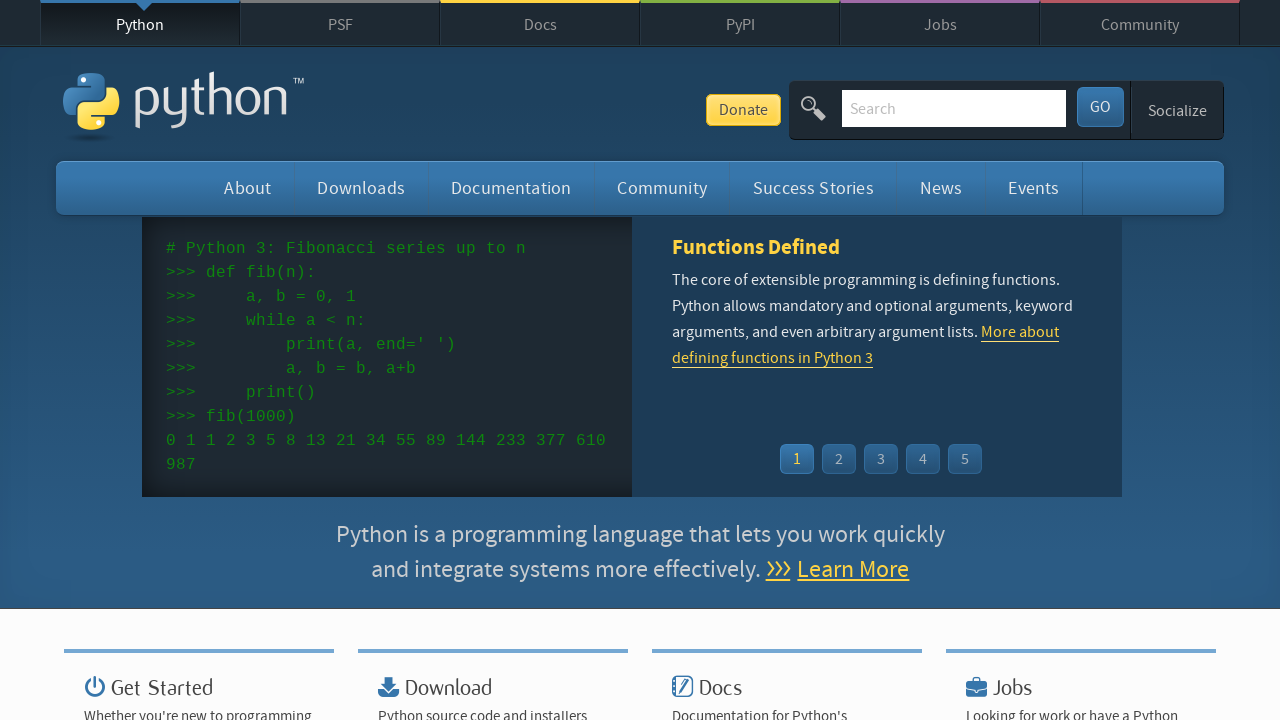